Creates a new paste on Pastebin by filling in text content, setting expiration to 10 minutes, adding a title, and submitting the form

Starting URL: https://pastebin.com

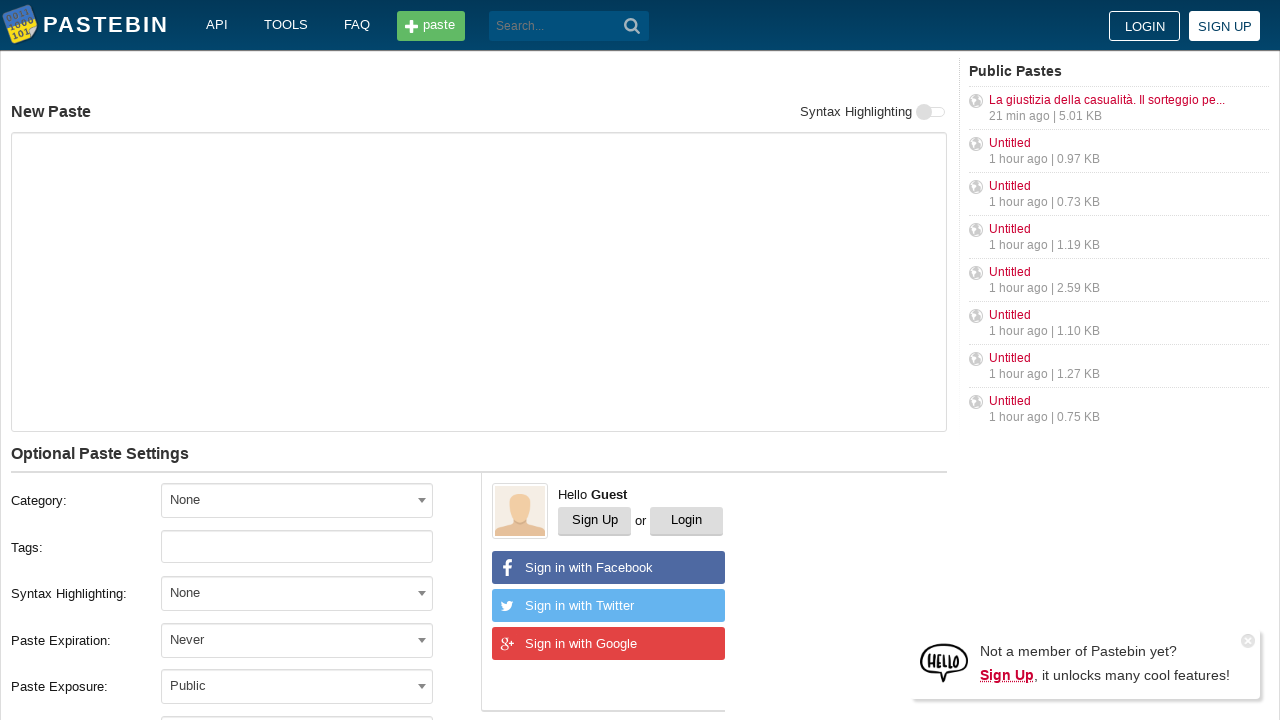

Filled paste text area with 'Hello from WebDriver' on textarea#postform-text
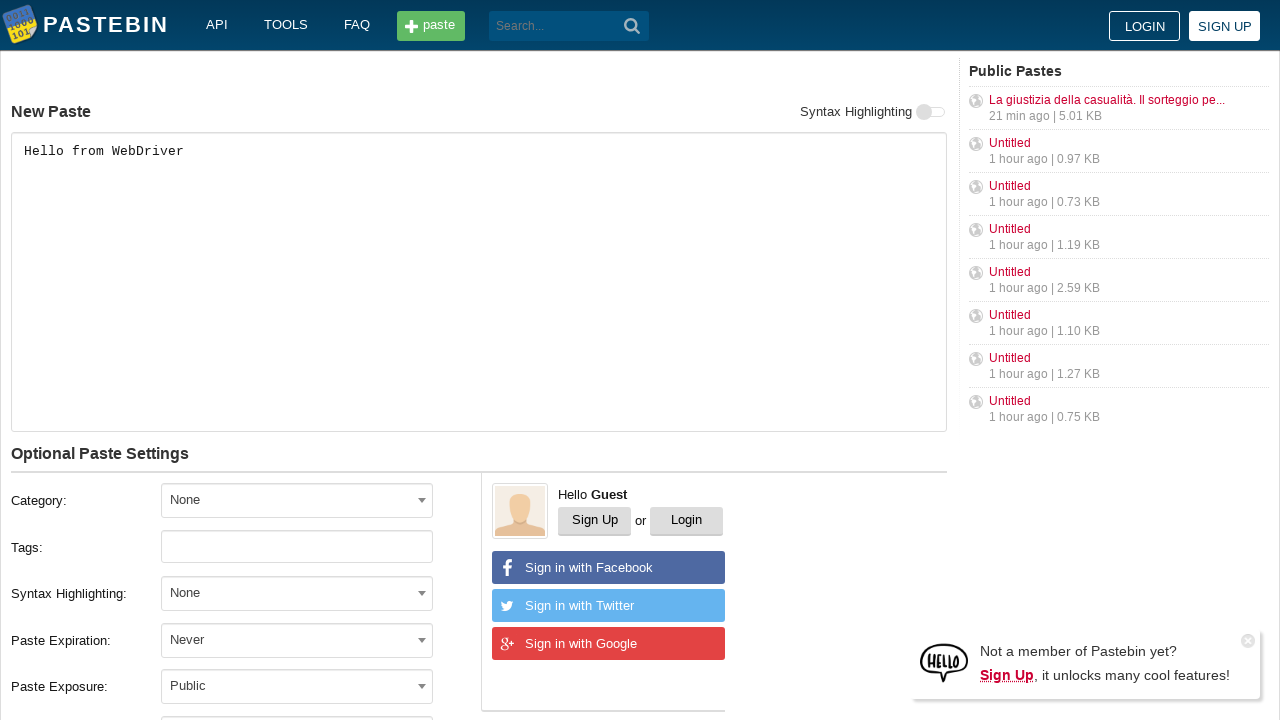

Clicked expiration dropdown to open it at (297, 640) on span#select2-postform-expiration-container
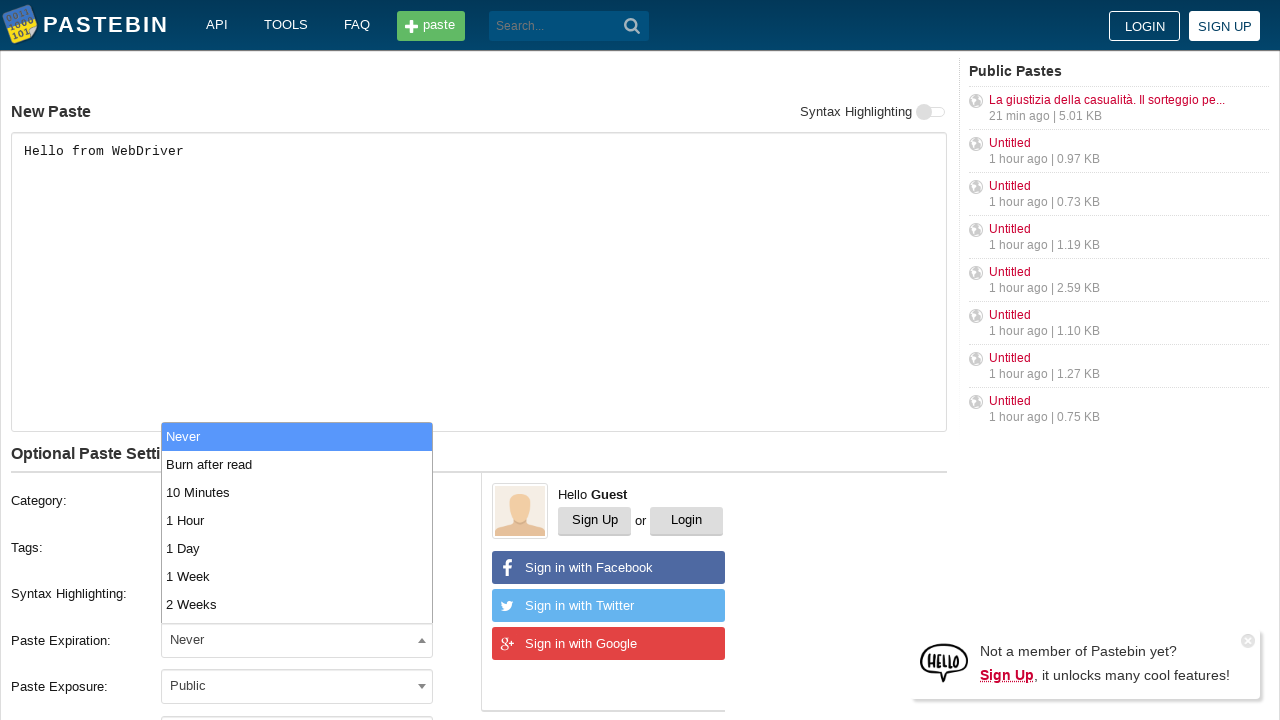

Selected '10 Minutes' expiration option at (297, 492) on li:has-text("10 Minutes")
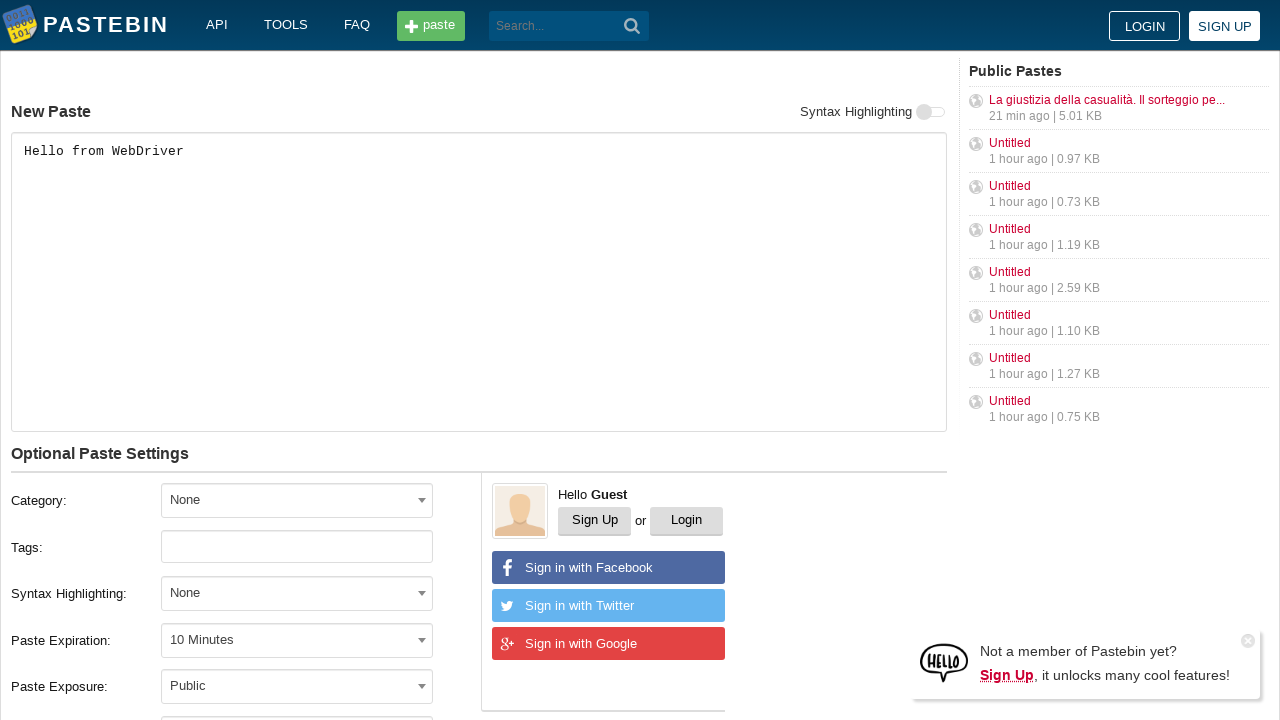

Filled paste title field with 'helloweb' on input#postform-name
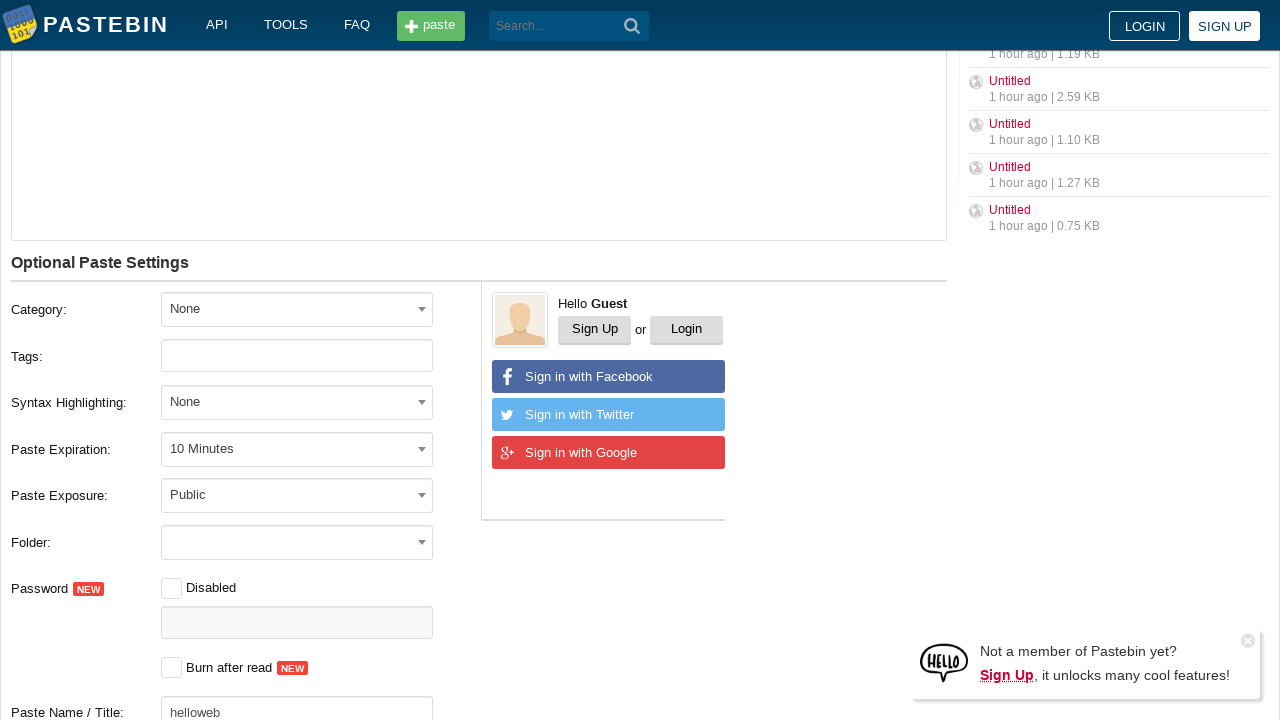

Clicked submit button to create the paste at (240, 400) on button.btn
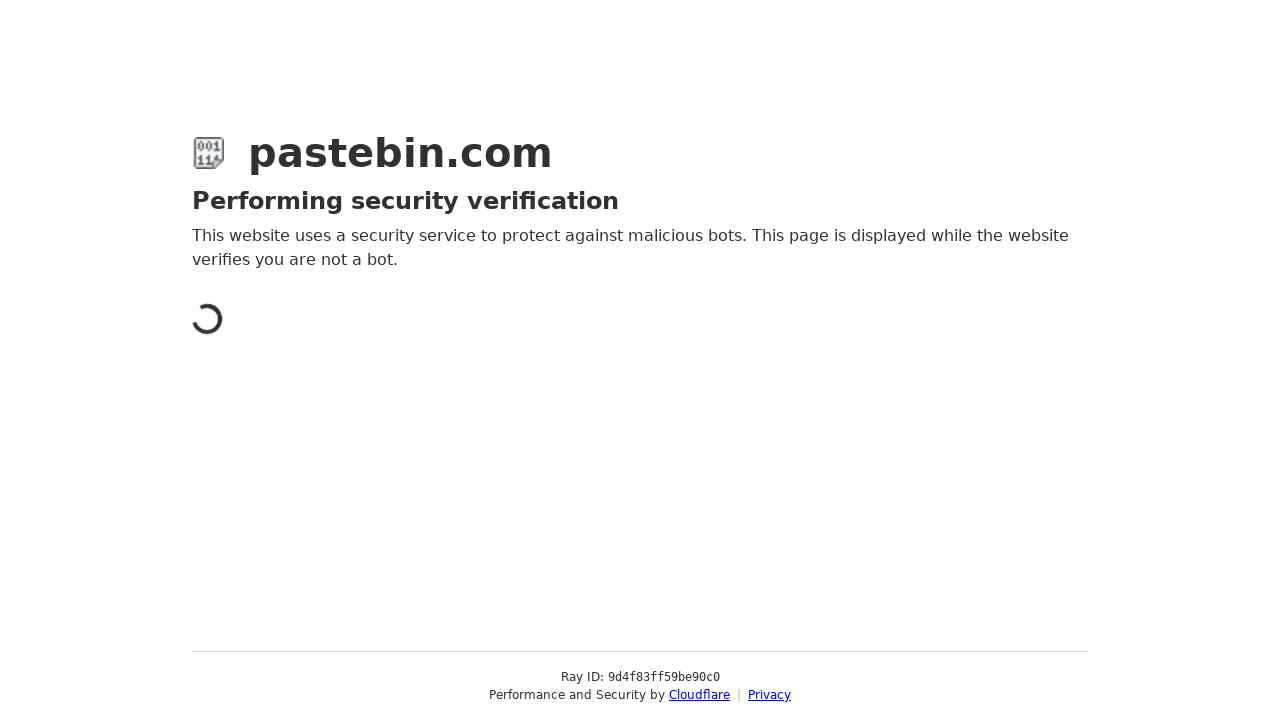

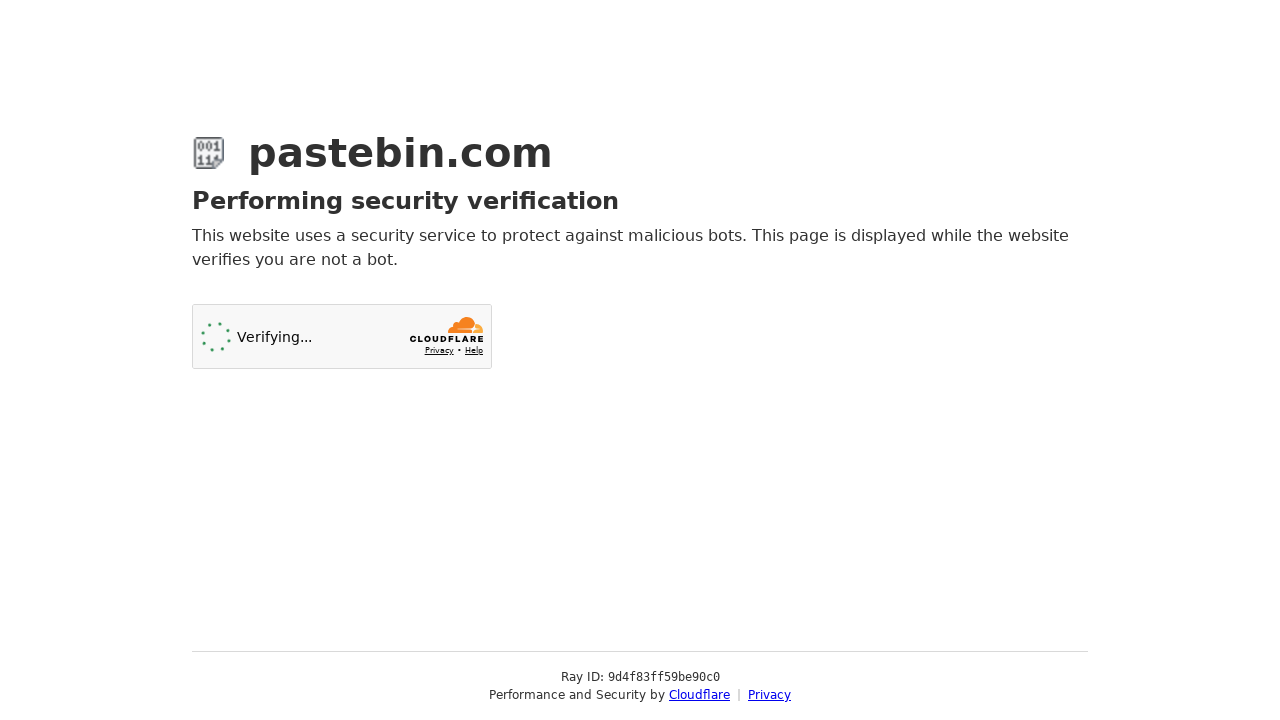